Tests handling multiple browser windows by clicking a button that opens new windows, switching between them, and closing the child window

Starting URL: http://demo.automationtesting.in/Windows.html

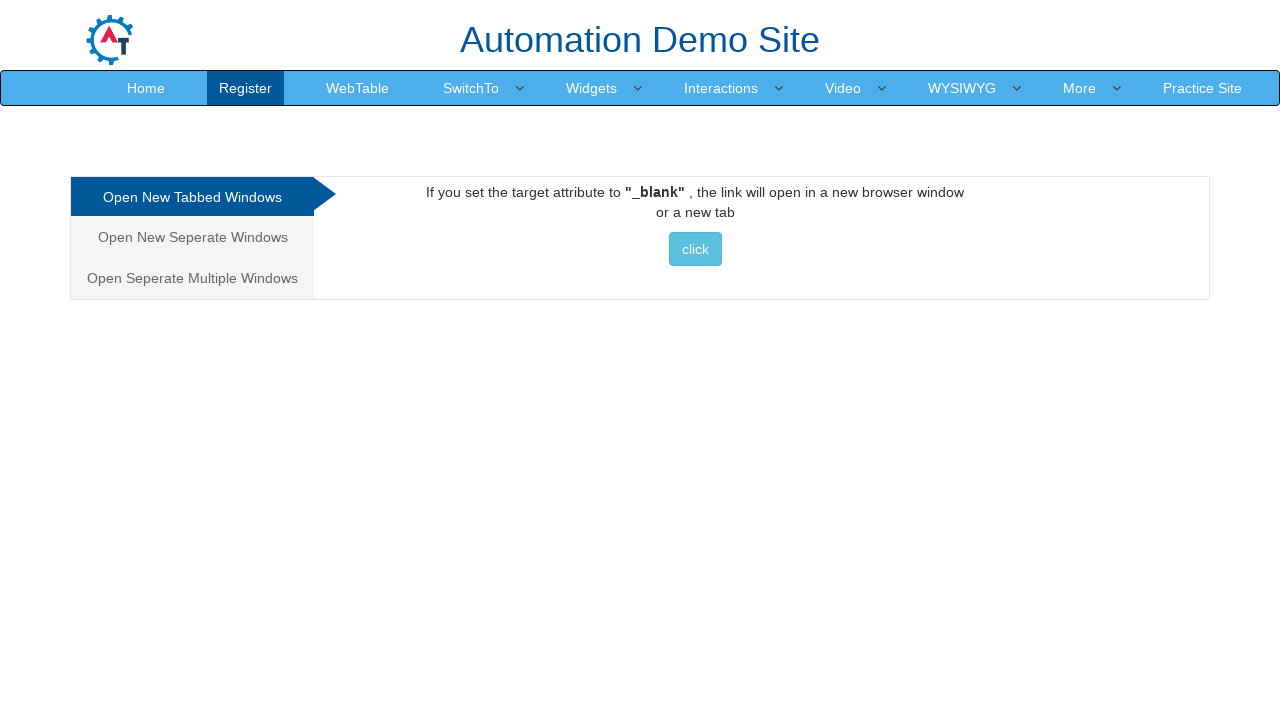

Clicked 'Open Seperate Multiple Windows' link at (192, 278) on xpath=//a[contains(text(),'Open Seperate Multiple Windows')]
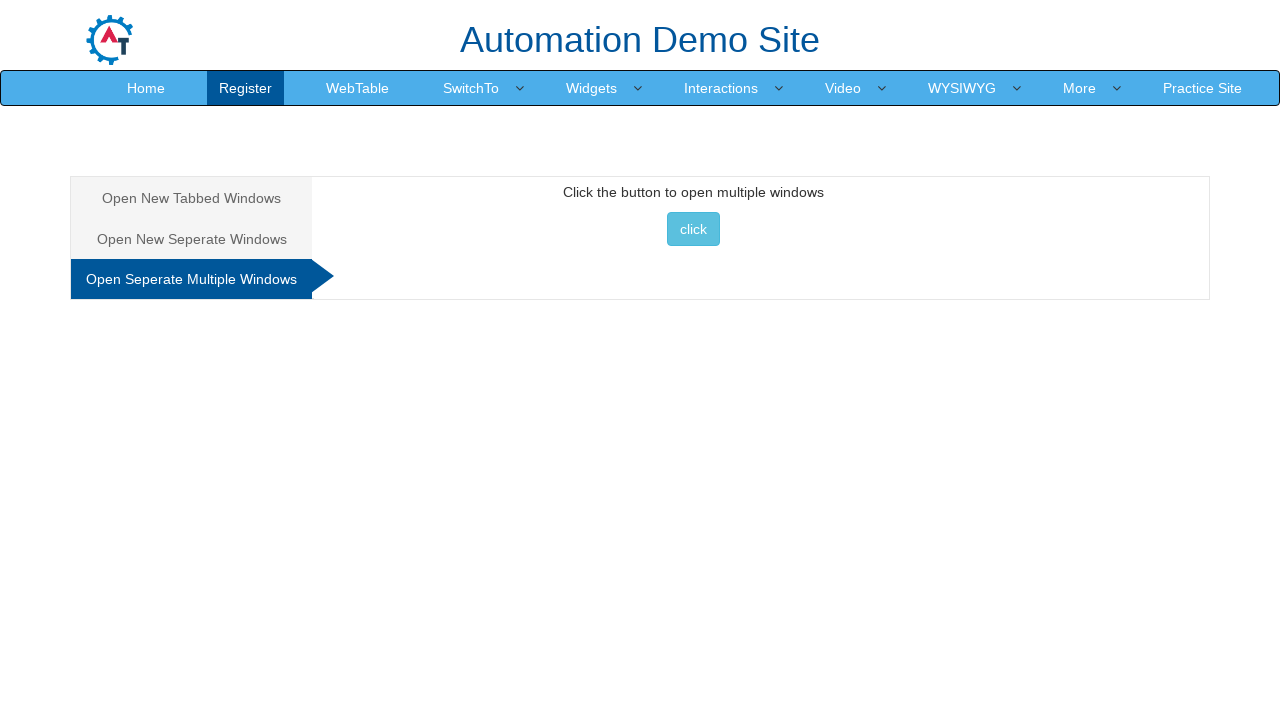

Clicked button to open new windows at (693, 229) on xpath=//body[1]/div[1]/div[1]/div[1]/div[1]/div[2]/div[3]/button[1]
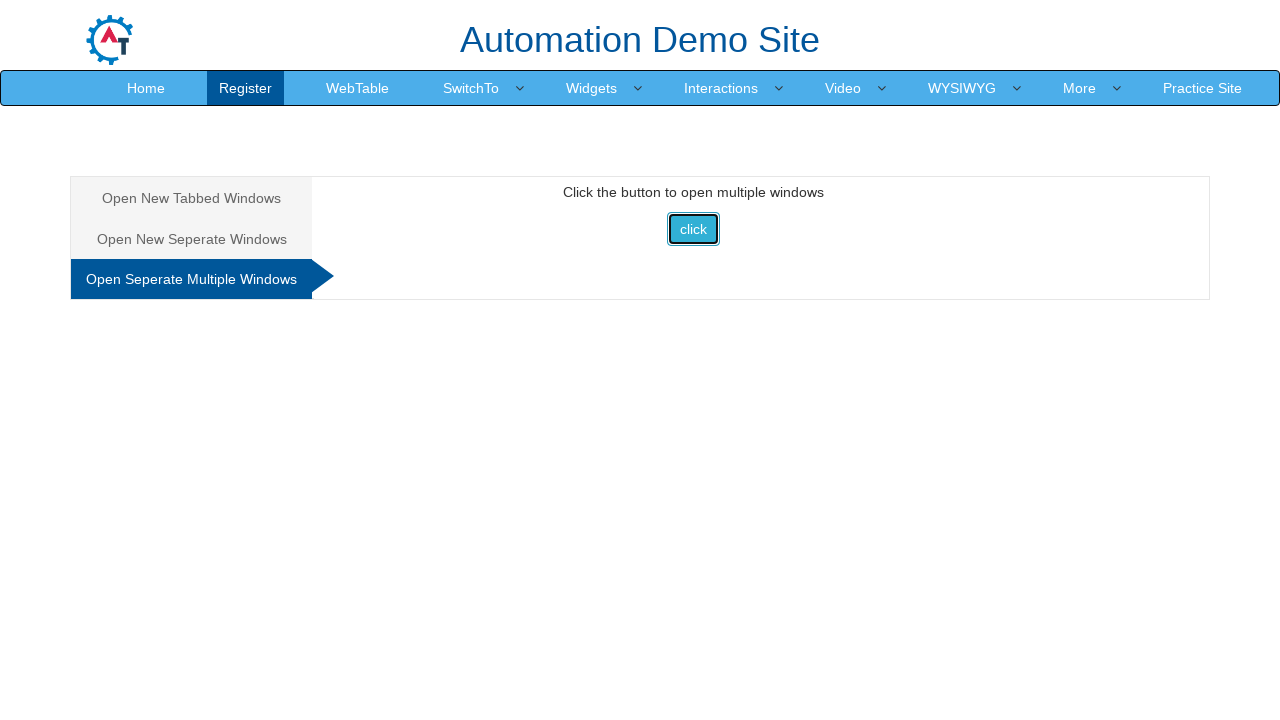

Waited for new window/tab to open
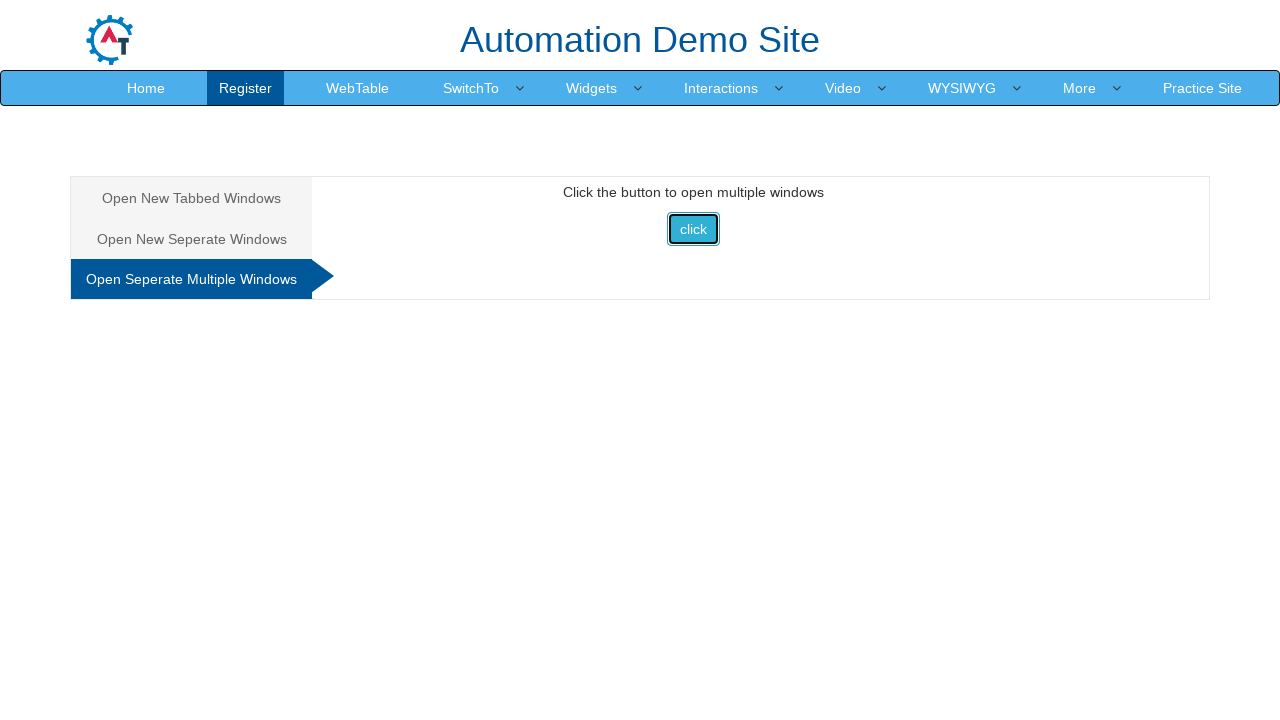

Retrieved all open pages from context
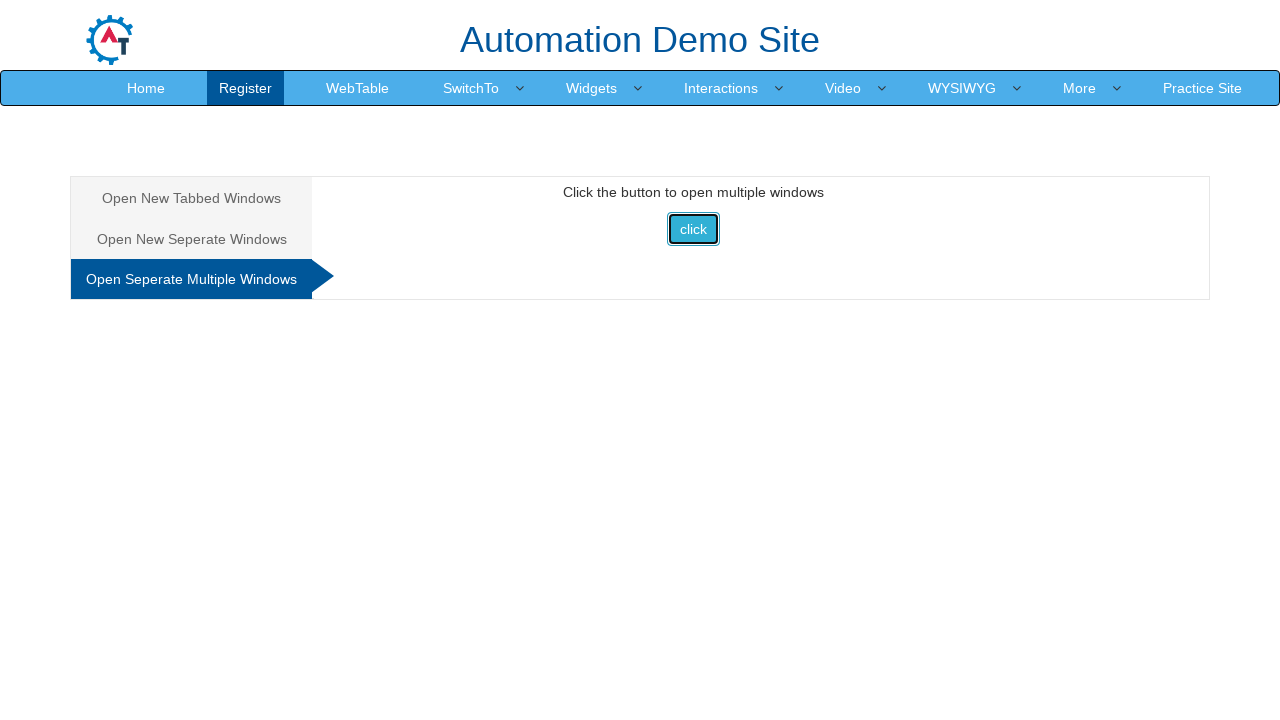

Identified newly opened window as the last page in the list
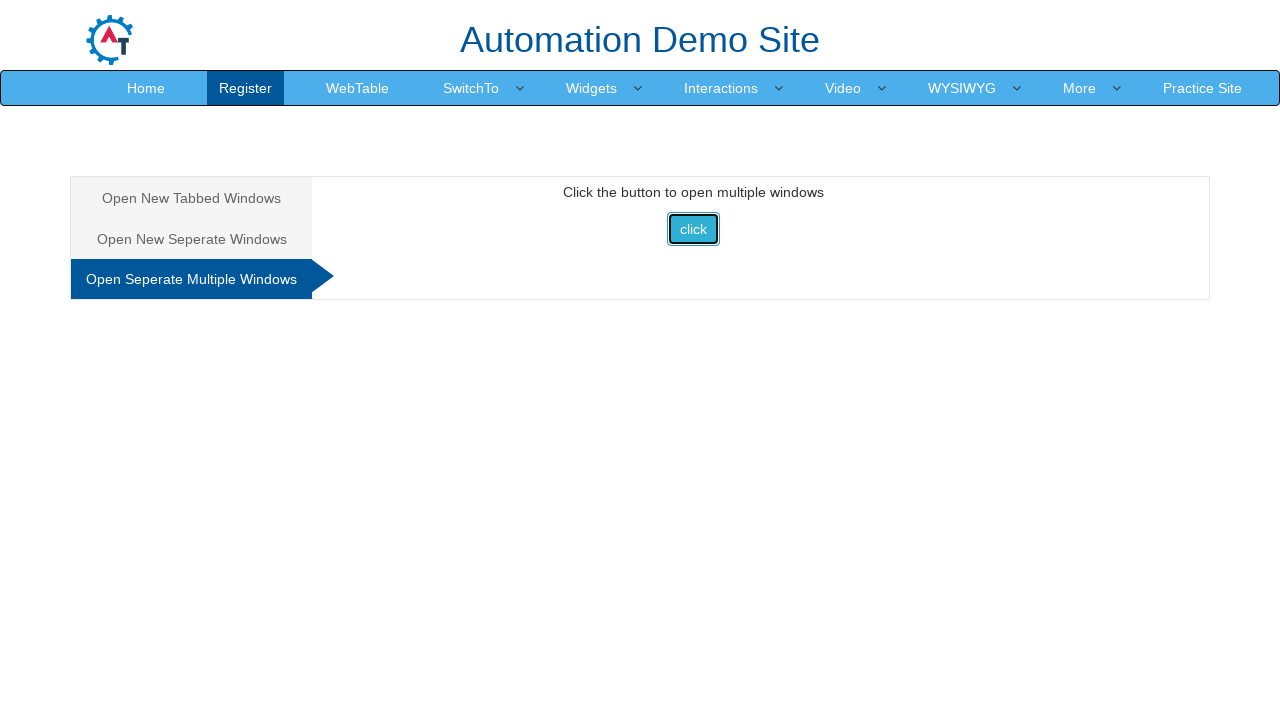

Waited for new page to fully load
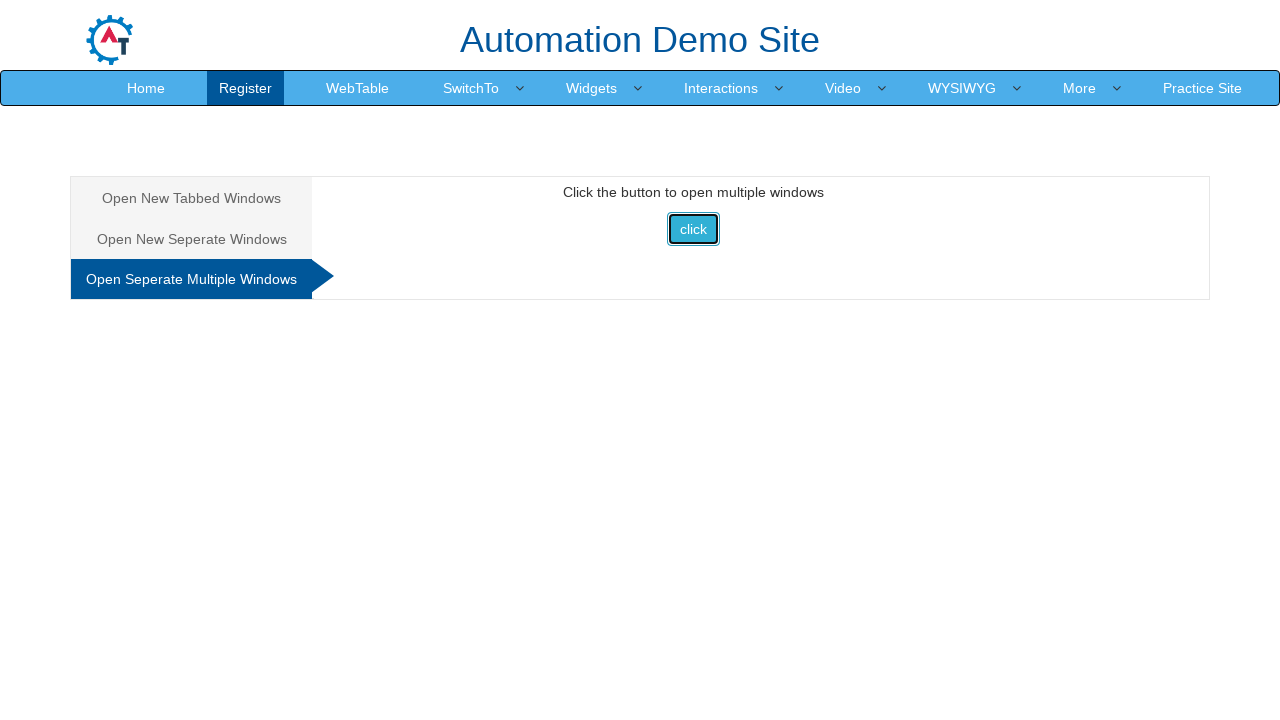

Closed the newly opened child window
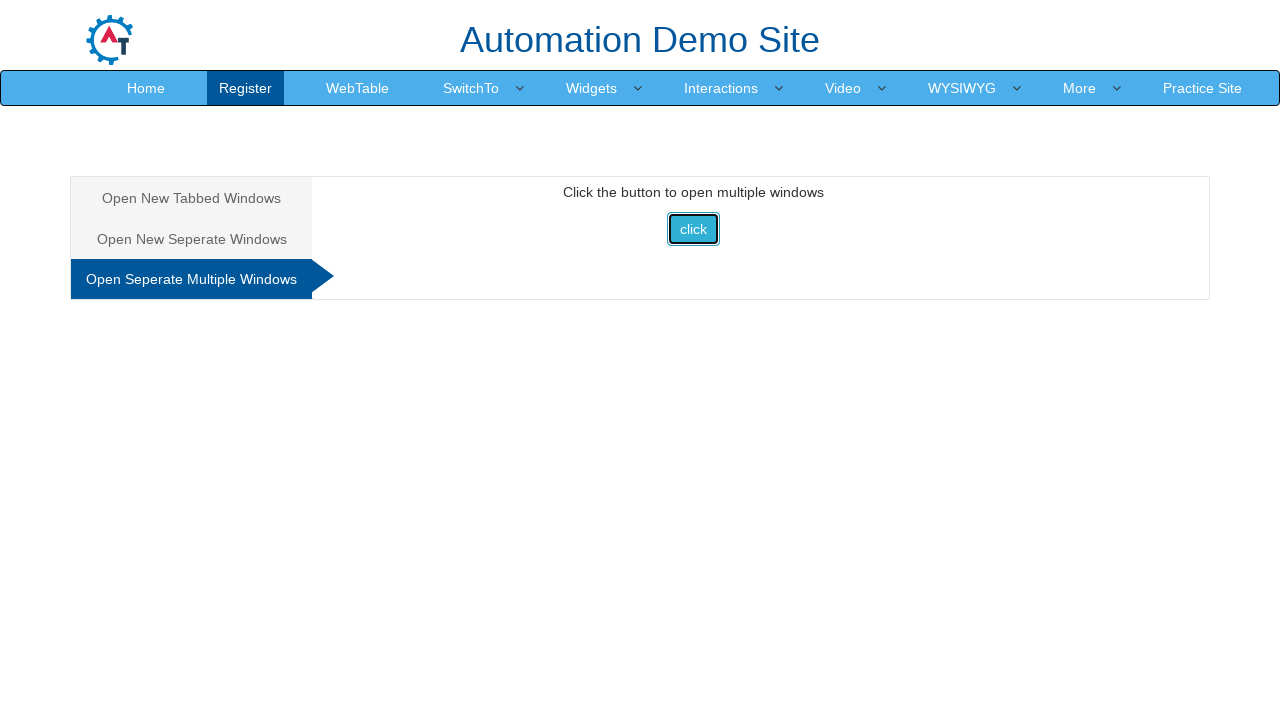

Waited for stabilization and continued with original page
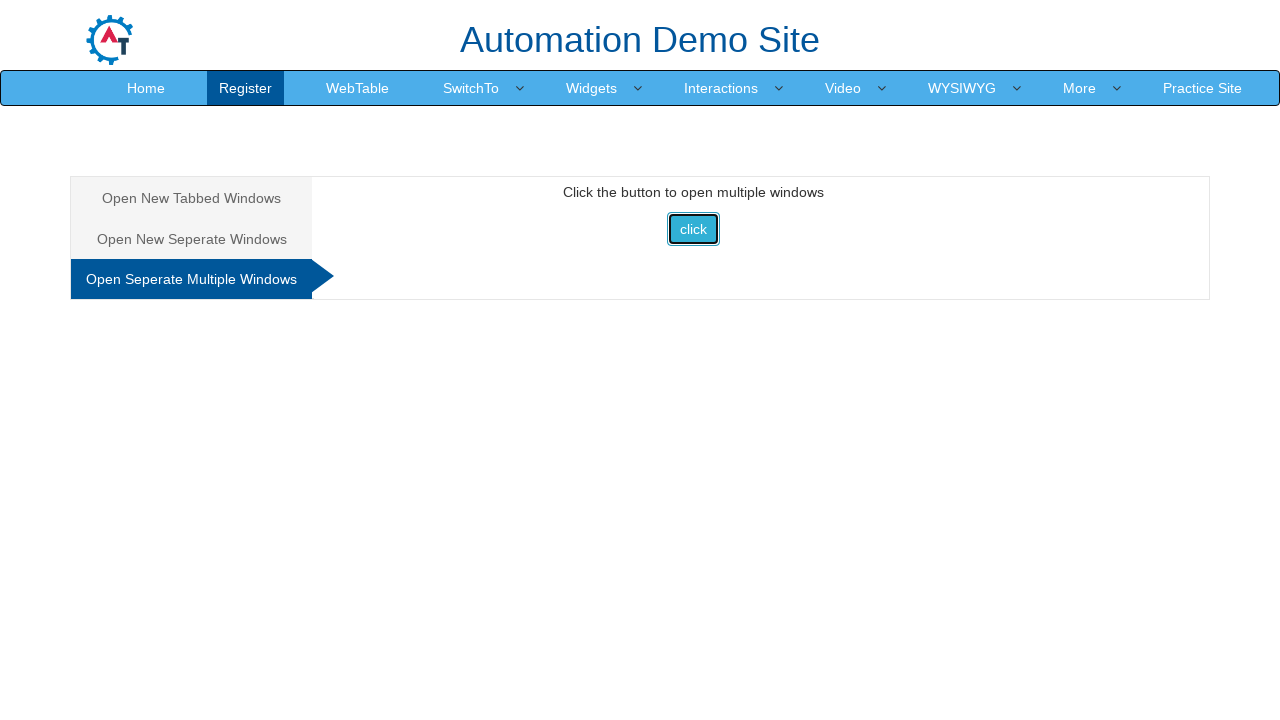

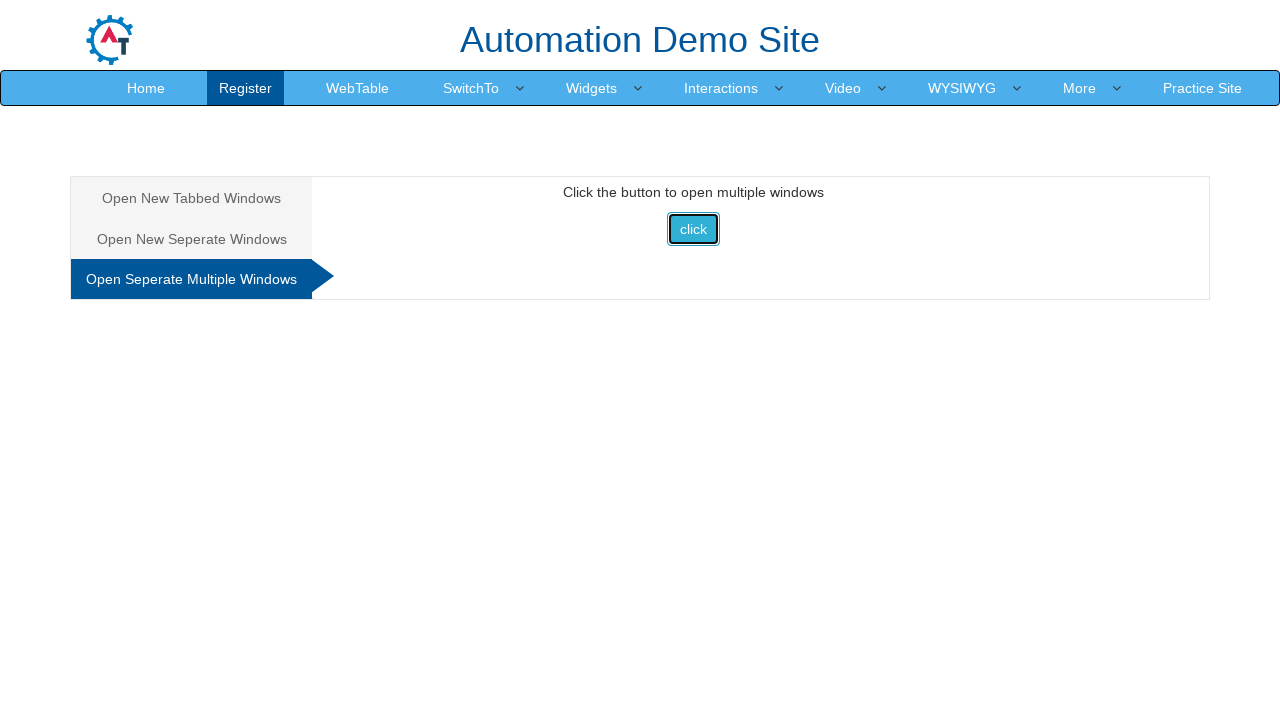